Verifies that a date heading element on the page contains the expected text "Tuesday, 28 January 2014"

Starting URL: http://only-testing-blog.blogspot.com/2014/01/textbox.html

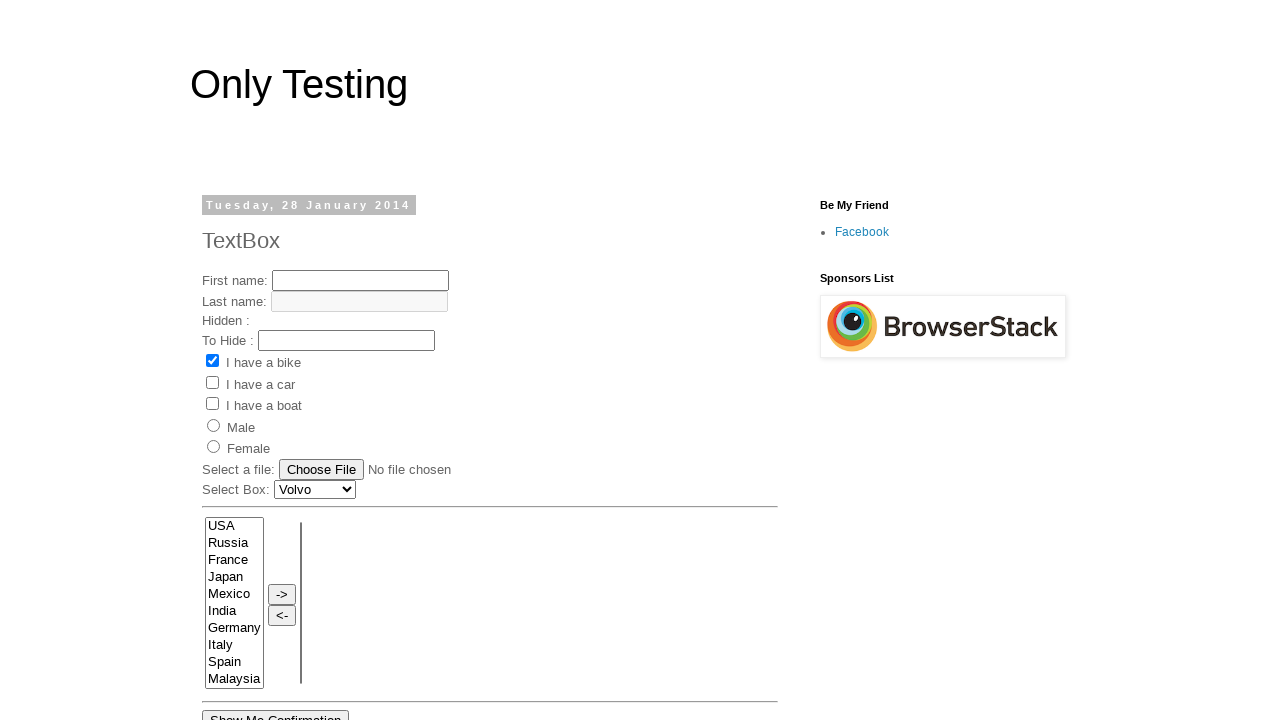

Navigated to the textbox test page
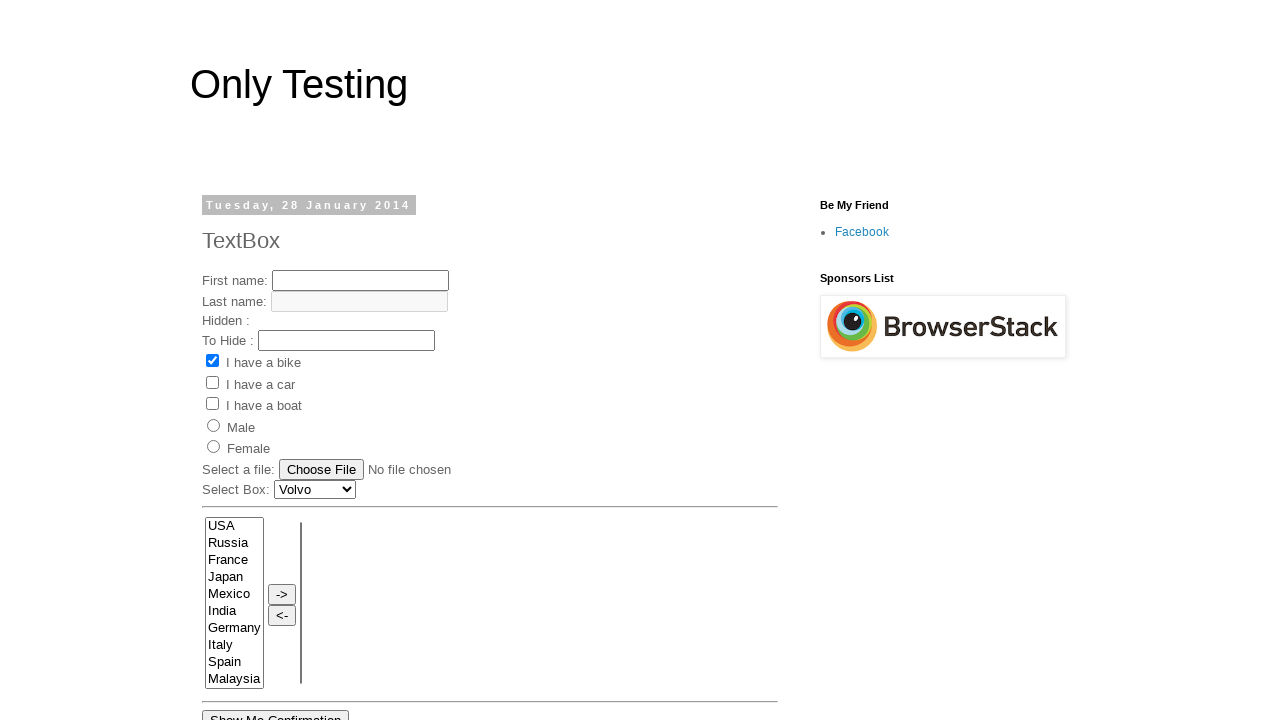

Retrieved text content from h2/span heading element
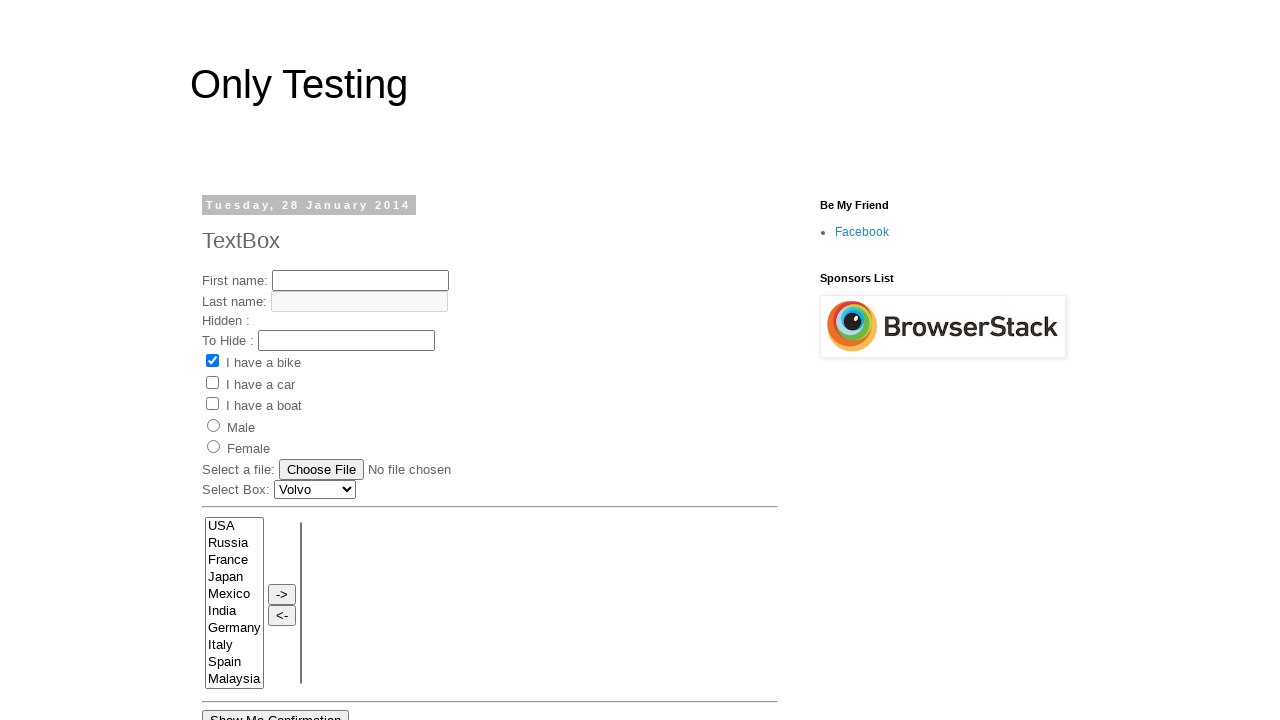

Asserted that heading text equals 'Tuesday, 28 January 2014'
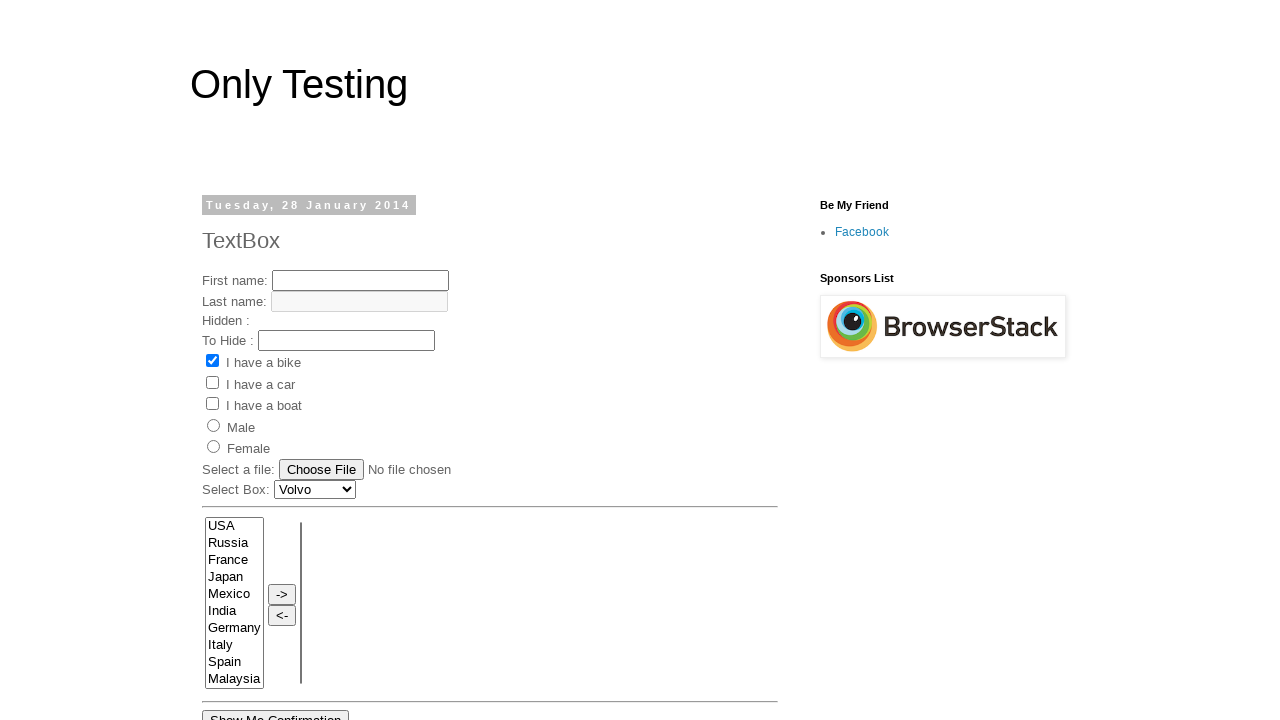

Test assertion_method_1 completed successfully
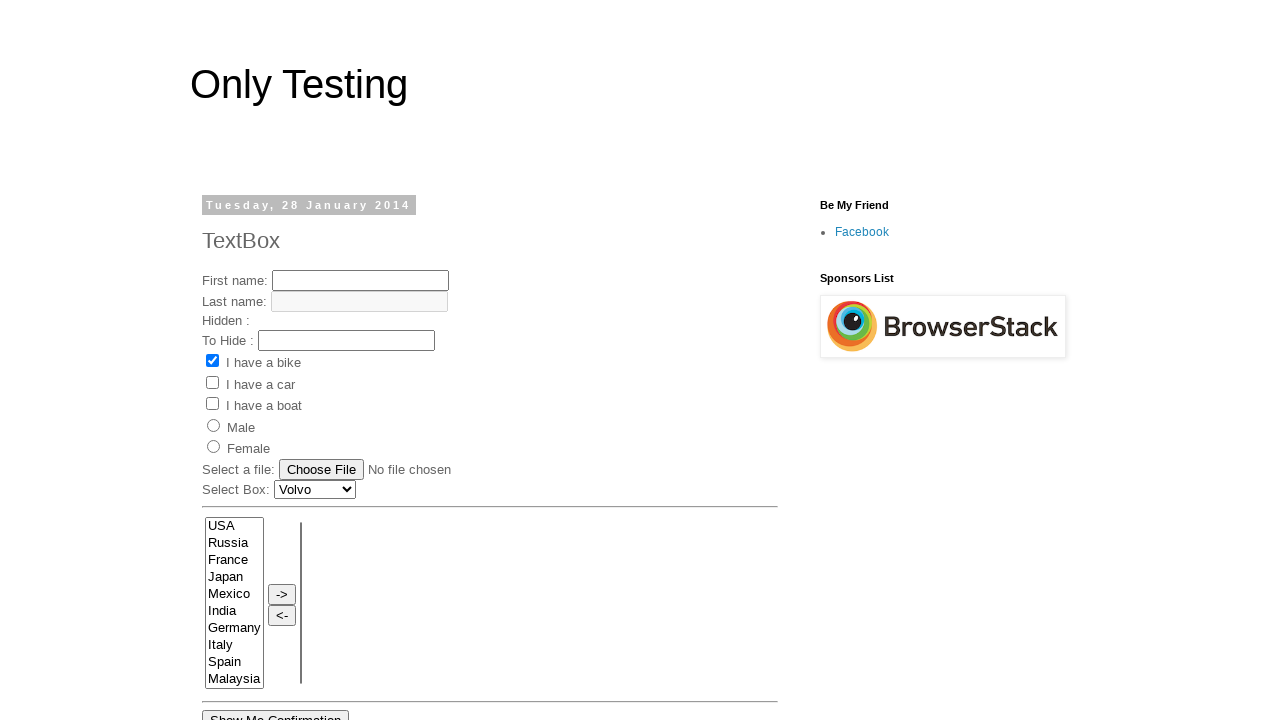

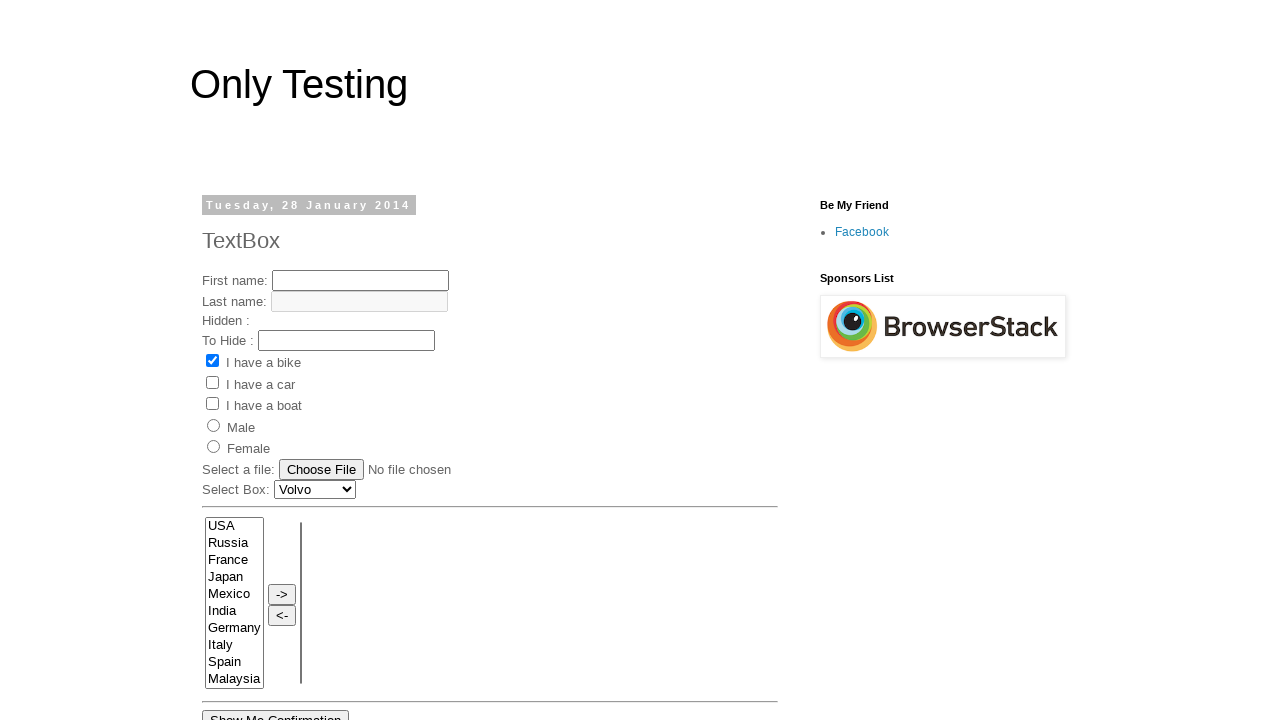